Tests checkbox functionality by selecting all checkboxes on the automation practice page and verifying they are selected

Starting URL: https://rahulshettyacademy.com/AutomationPractice/

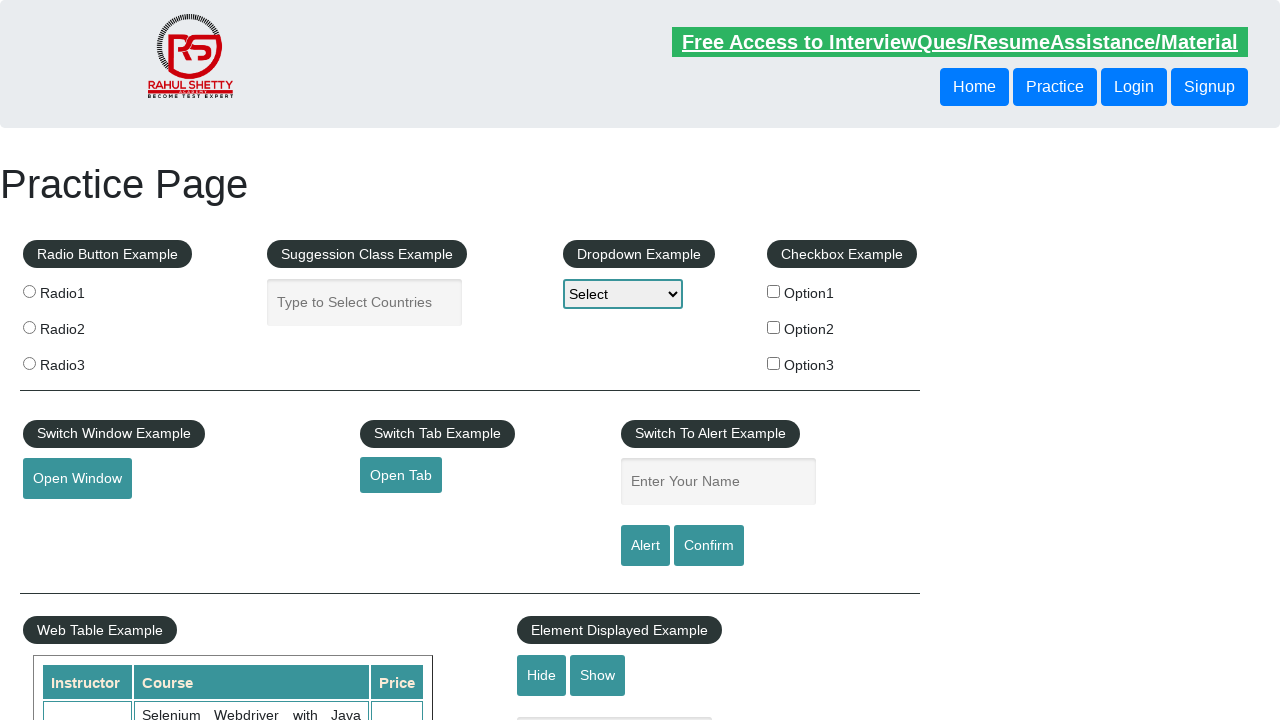

Navigated to automation practice page
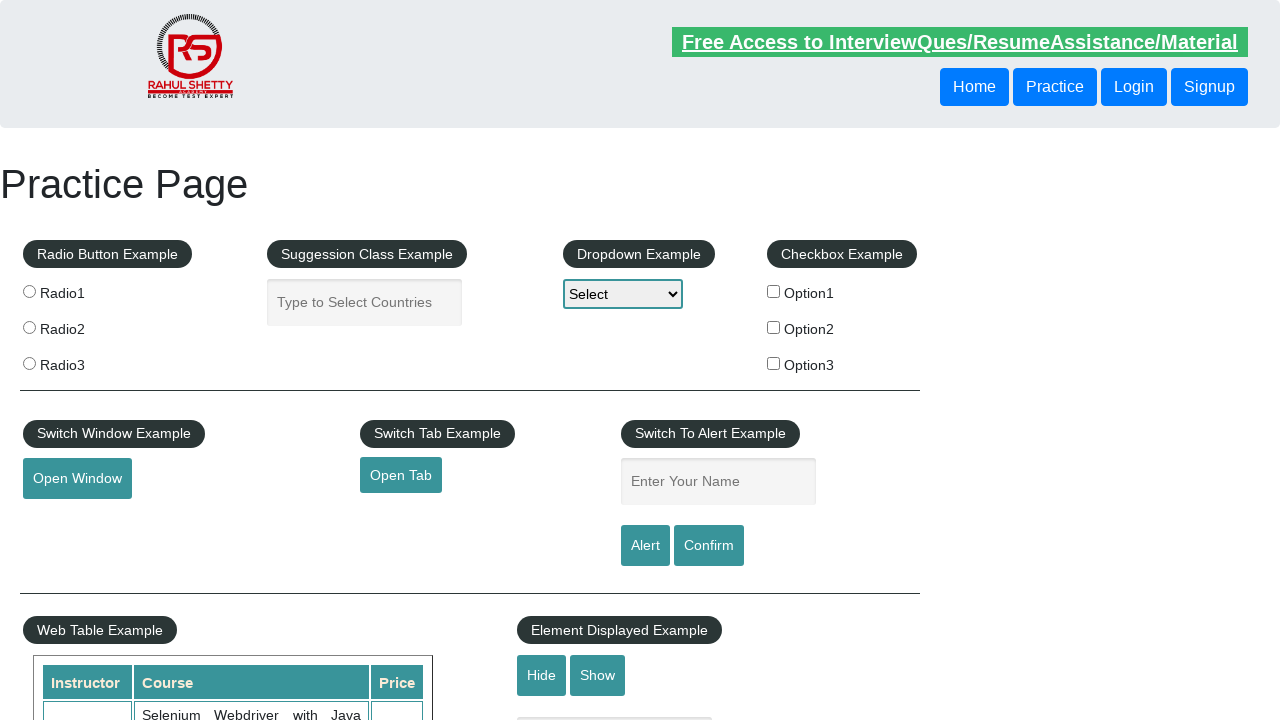

Located all checkboxes on the page
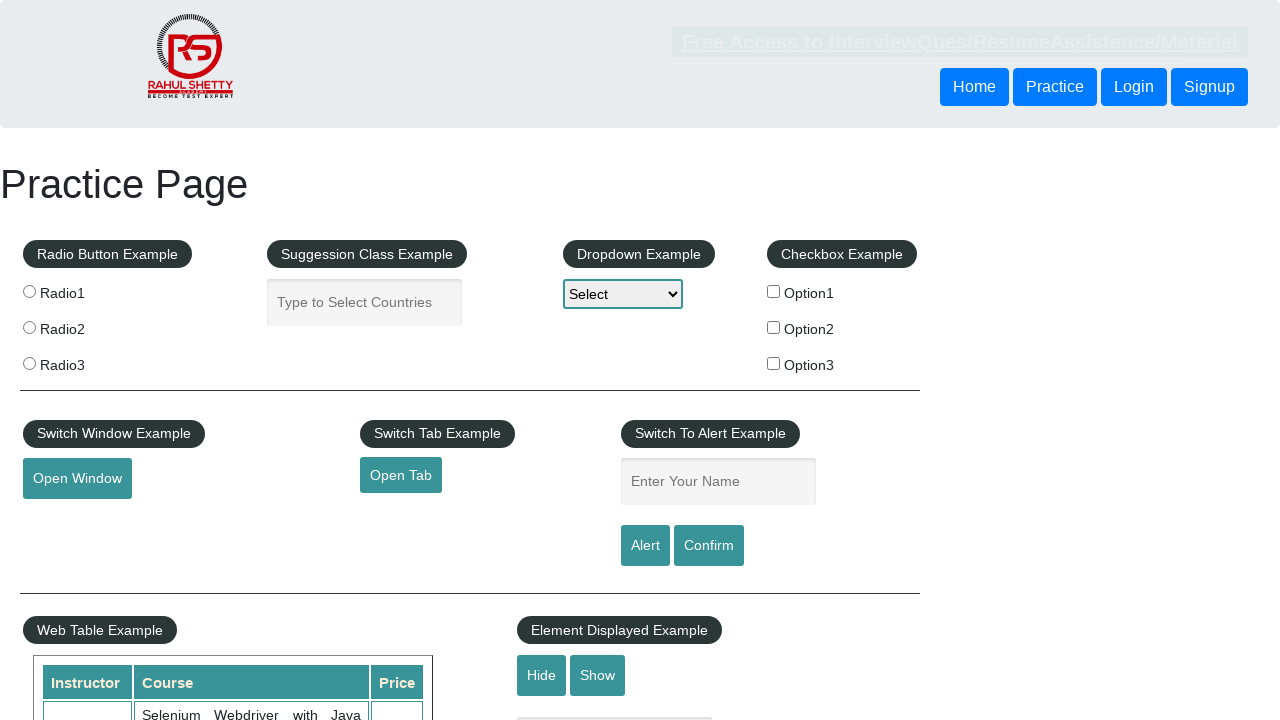

Clicked a checkbox at (774, 291) on xpath=//input[@type='checkbox'] >> nth=0
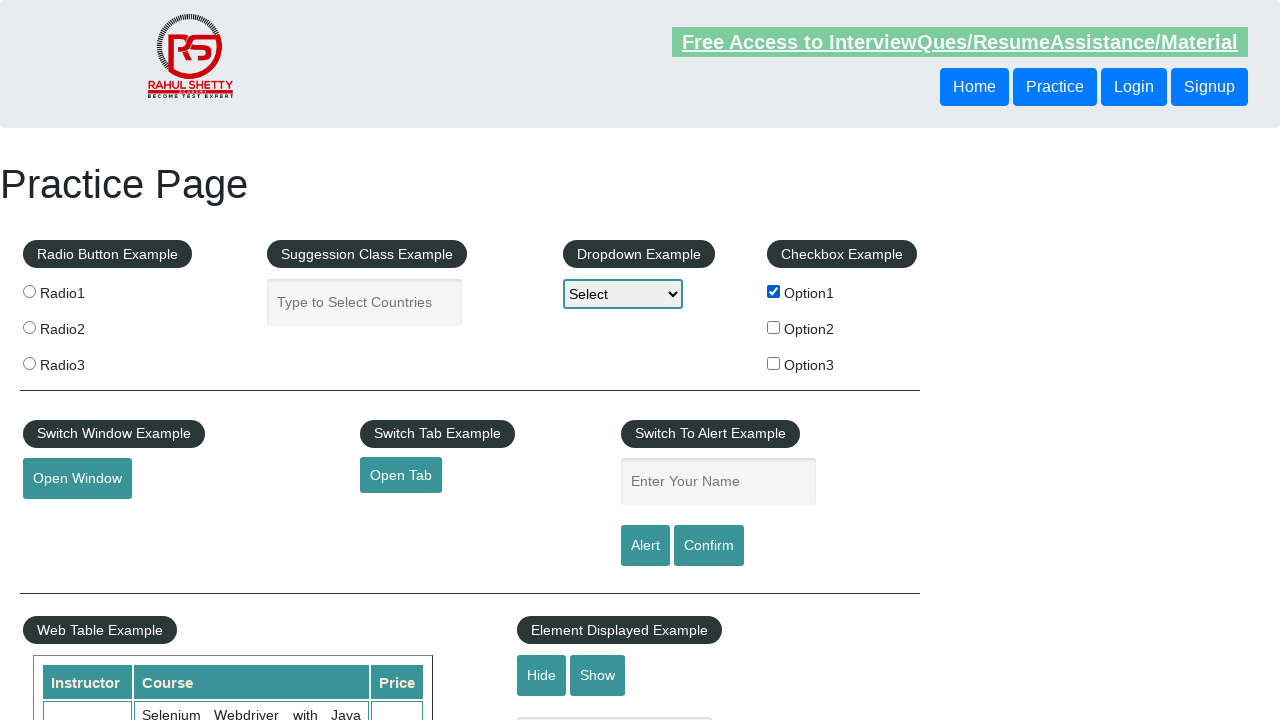

Verified checkbox is selected
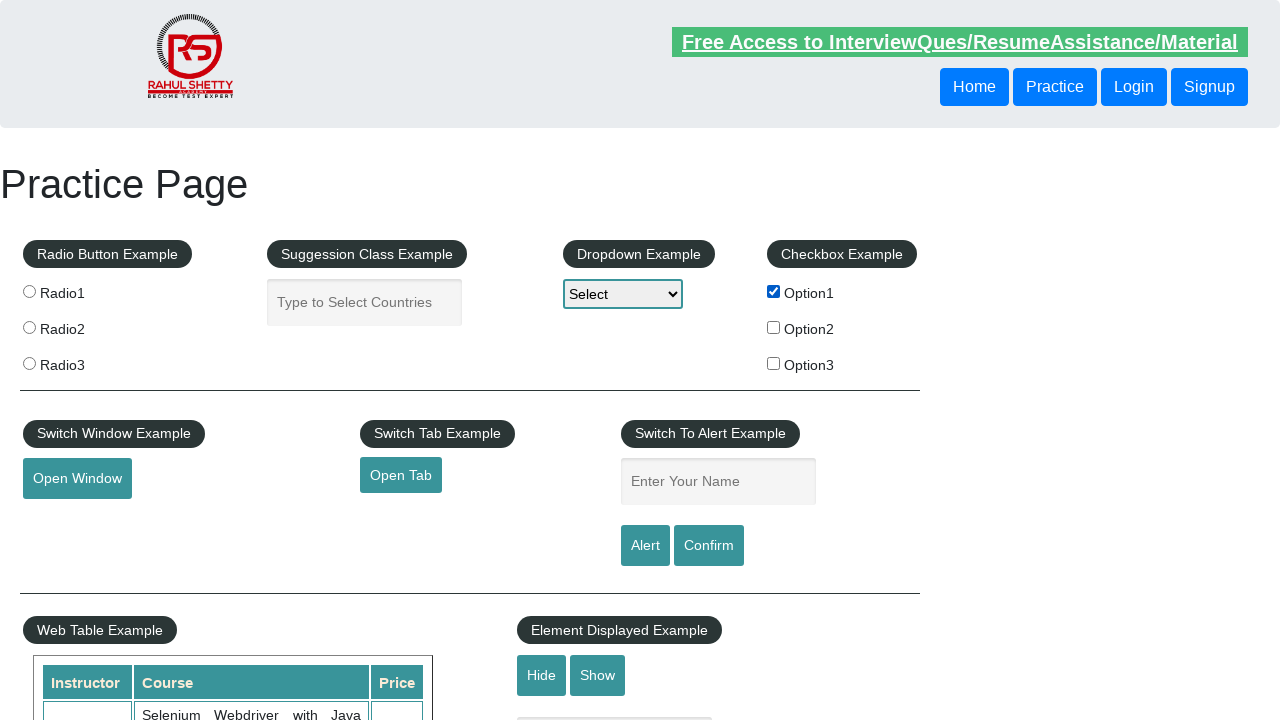

Clicked a checkbox at (774, 327) on xpath=//input[@type='checkbox'] >> nth=1
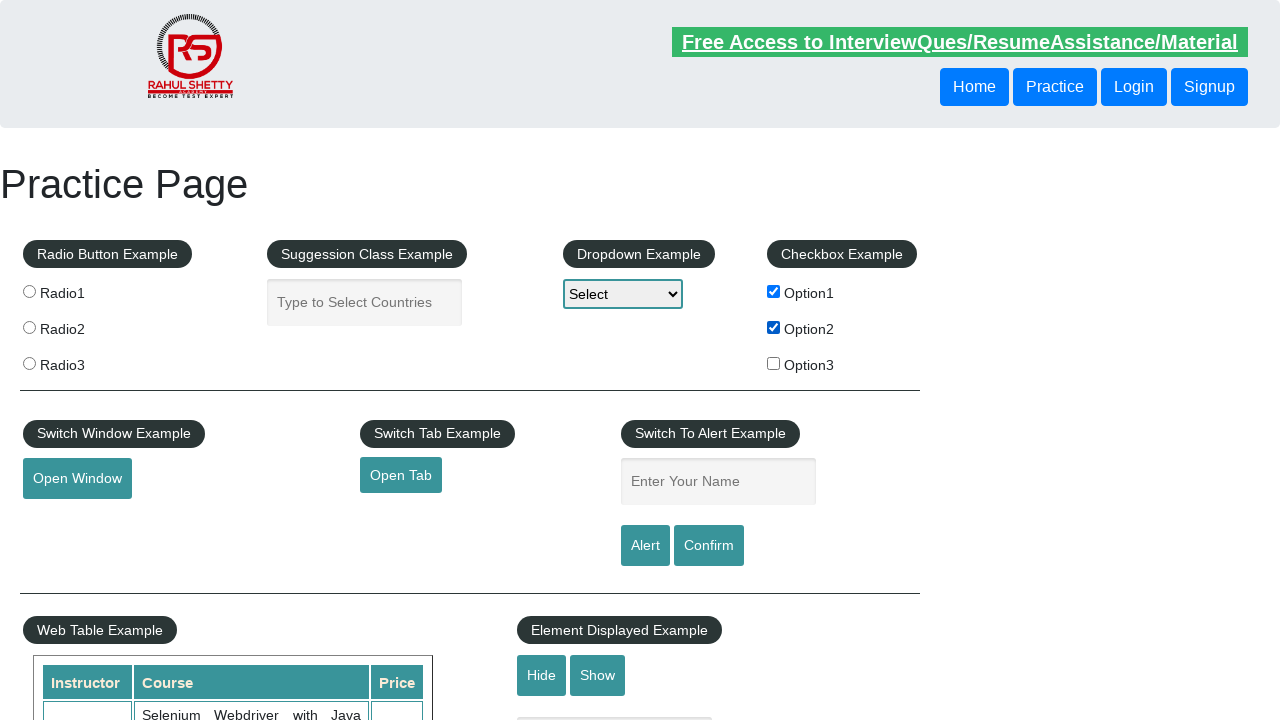

Verified checkbox is selected
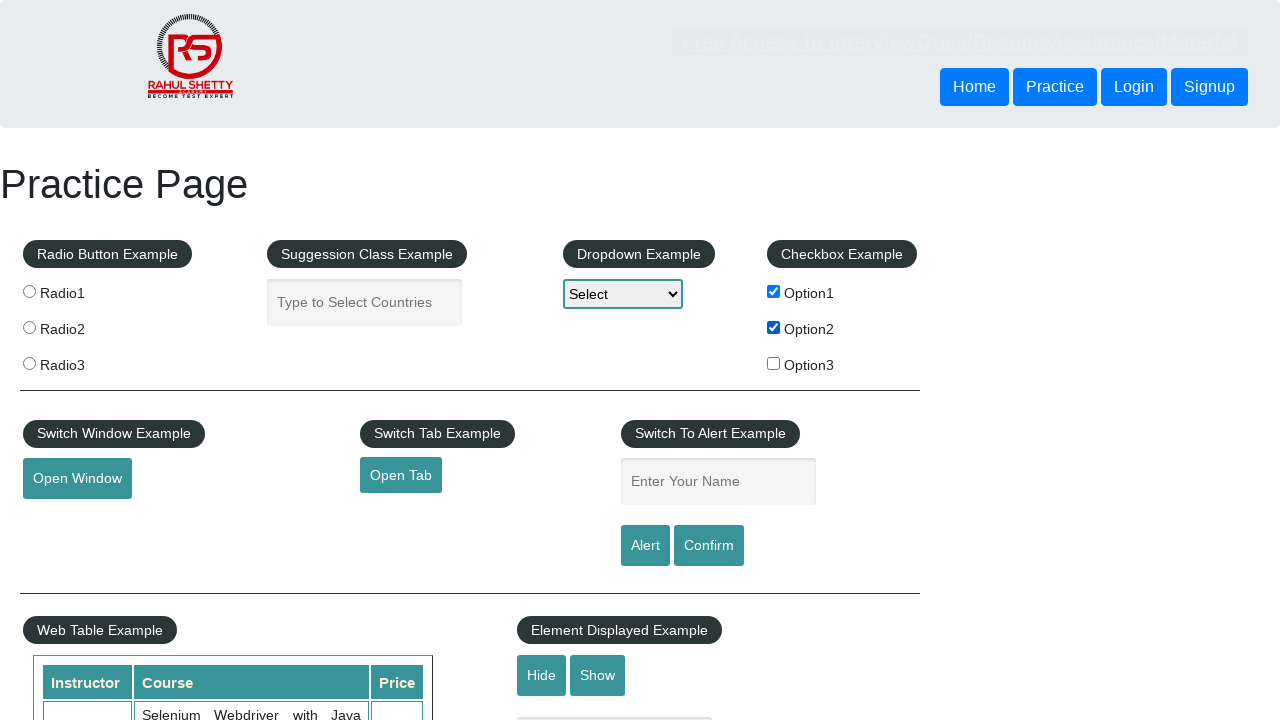

Clicked a checkbox at (774, 363) on xpath=//input[@type='checkbox'] >> nth=2
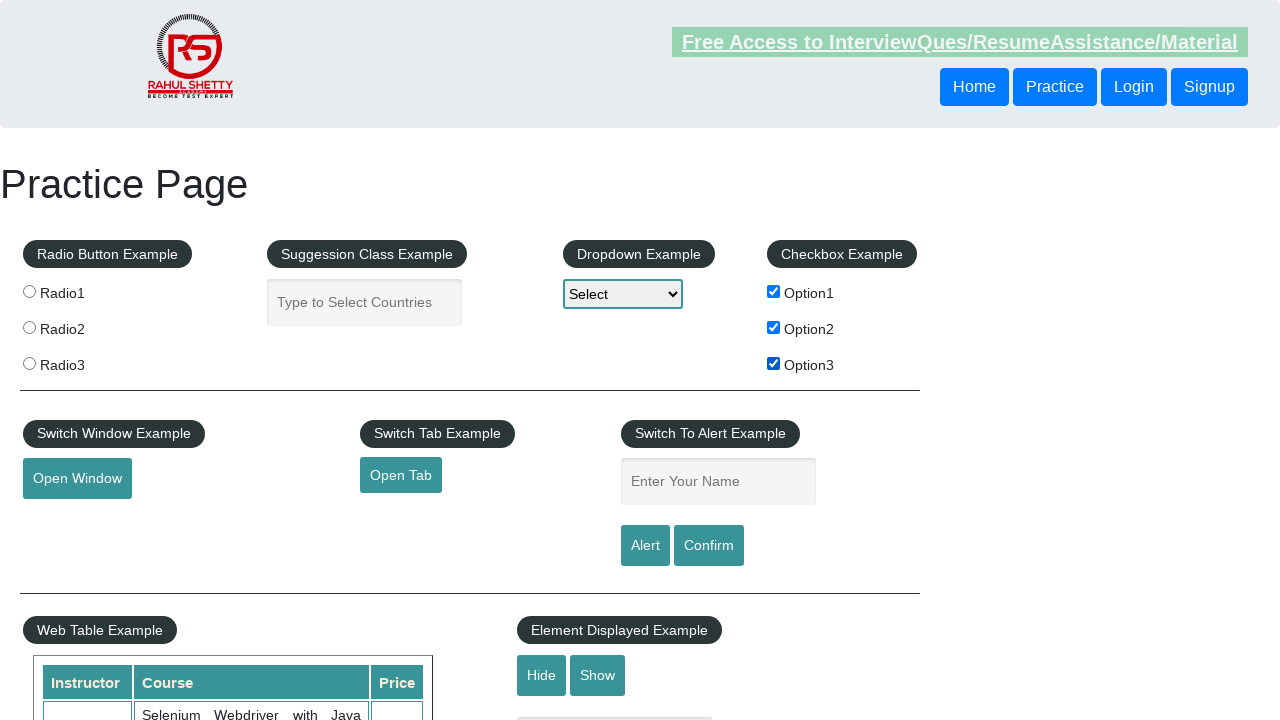

Verified checkbox is selected
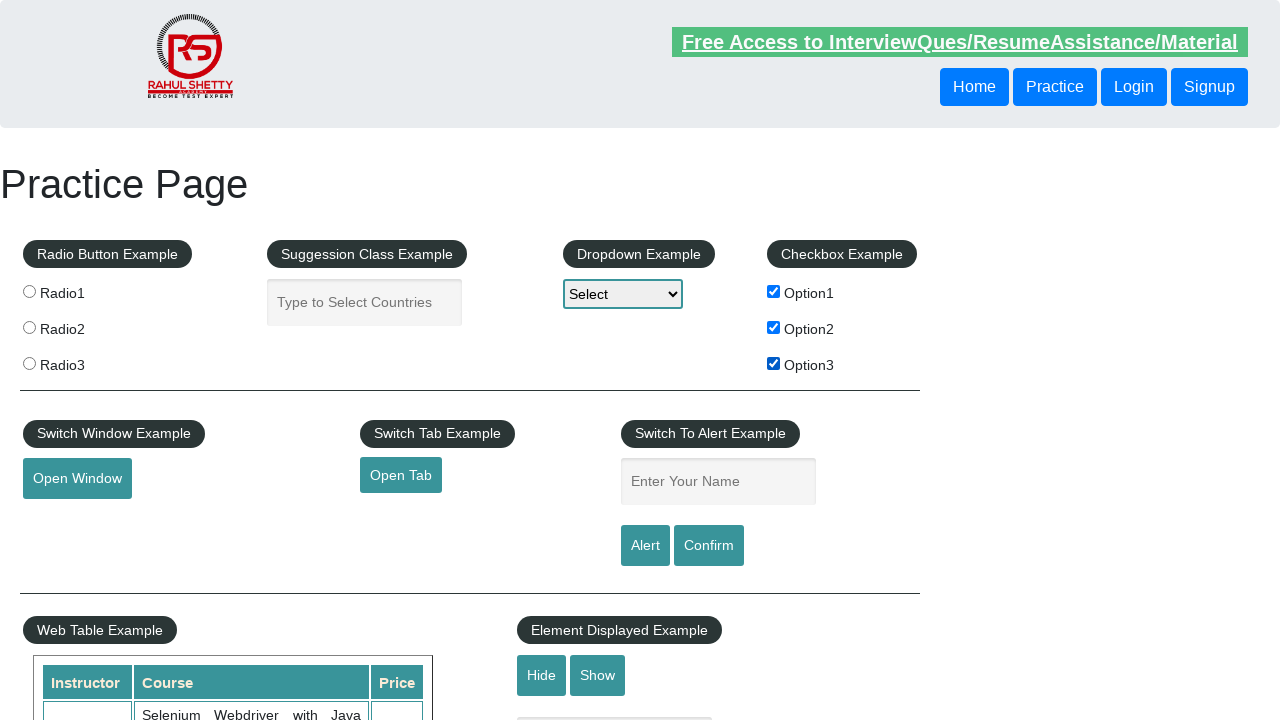

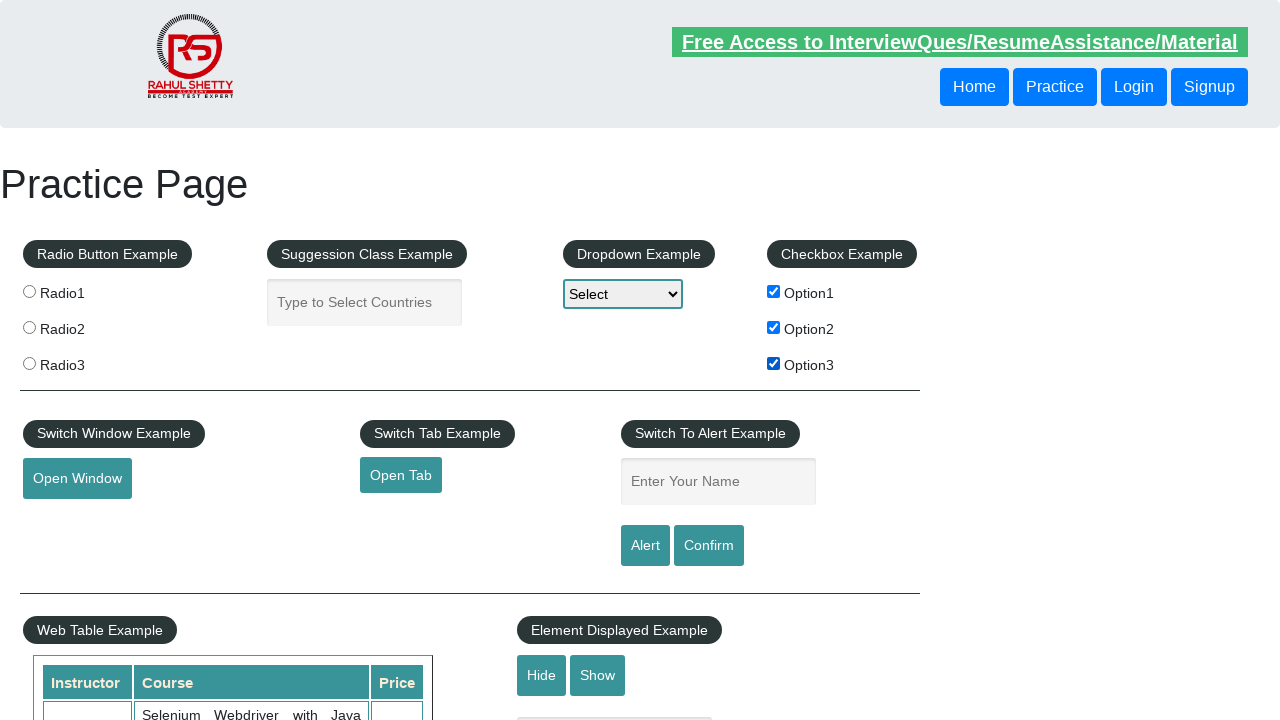